Tests radio button functionality by clicking on a round trip radio button and verifying that the associated date div element changes its style to indicate it's enabled.

Starting URL: https://rahulshettyacademy.com/dropdownsPractise/

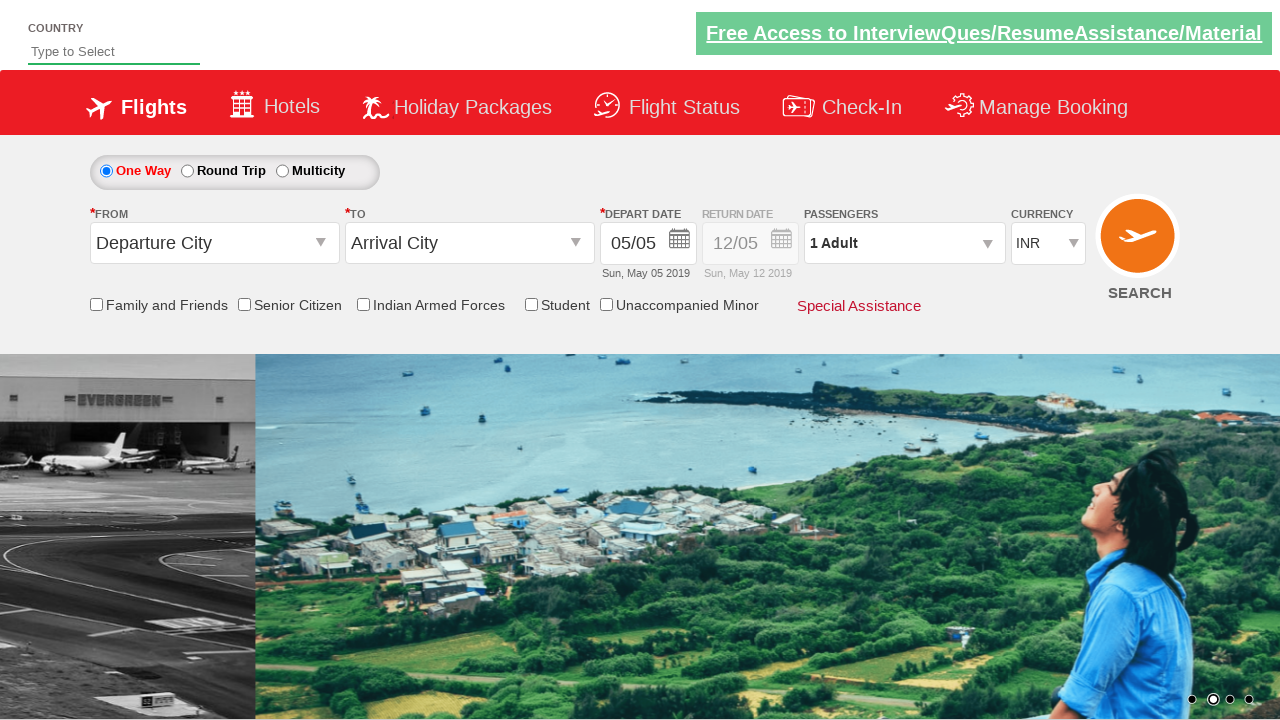

Retrieved initial style attribute of date div element
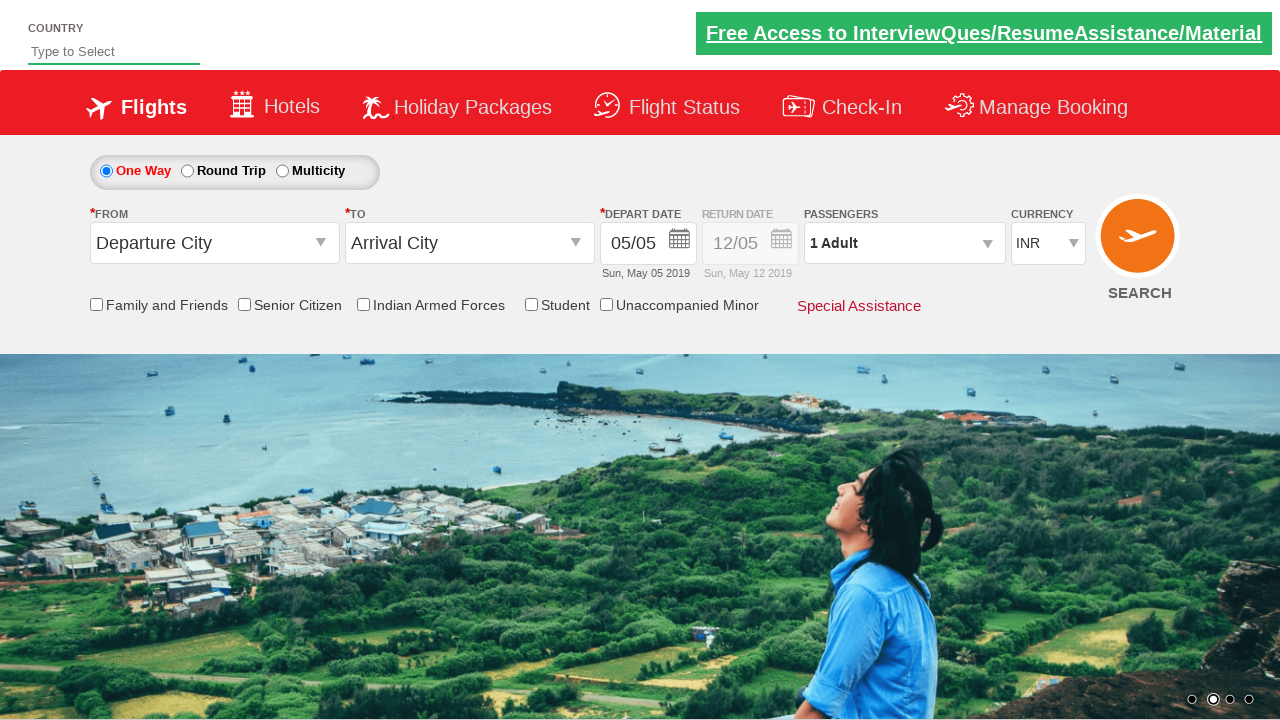

Clicked round trip radio button at (187, 171) on #ctl00_mainContent_rbtnl_Trip_1
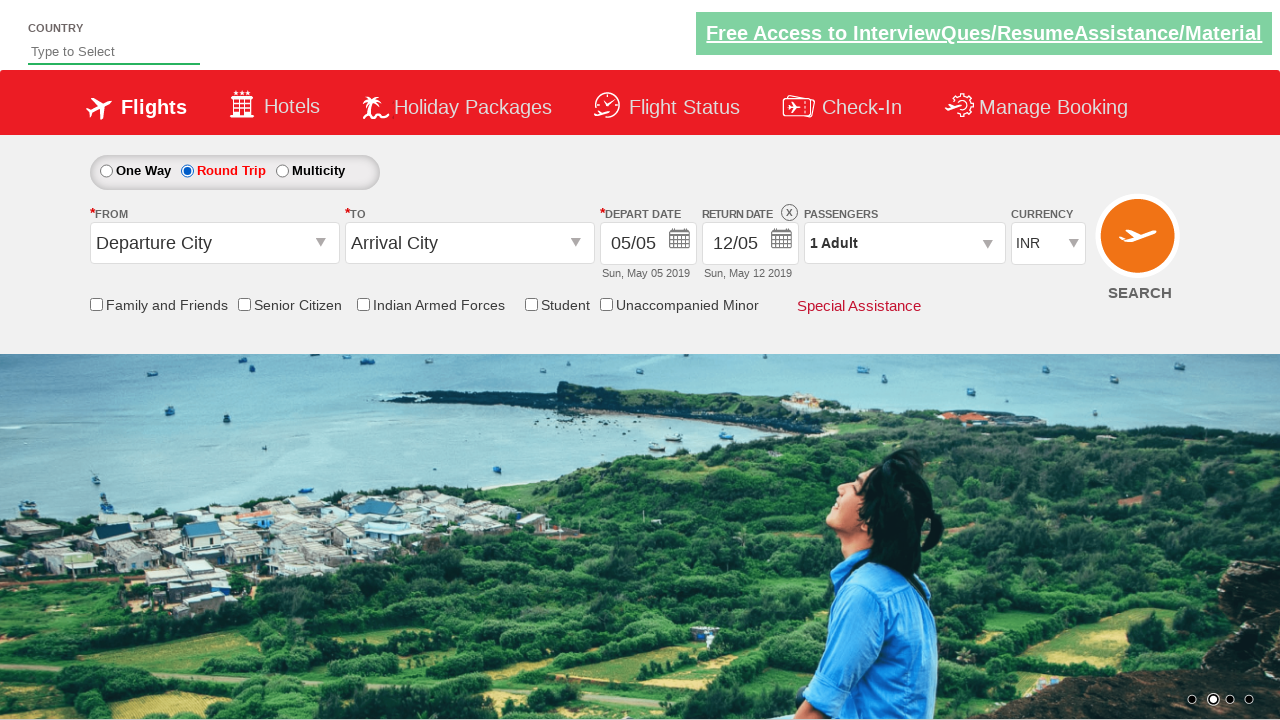

Waited 500ms for style change animation to complete
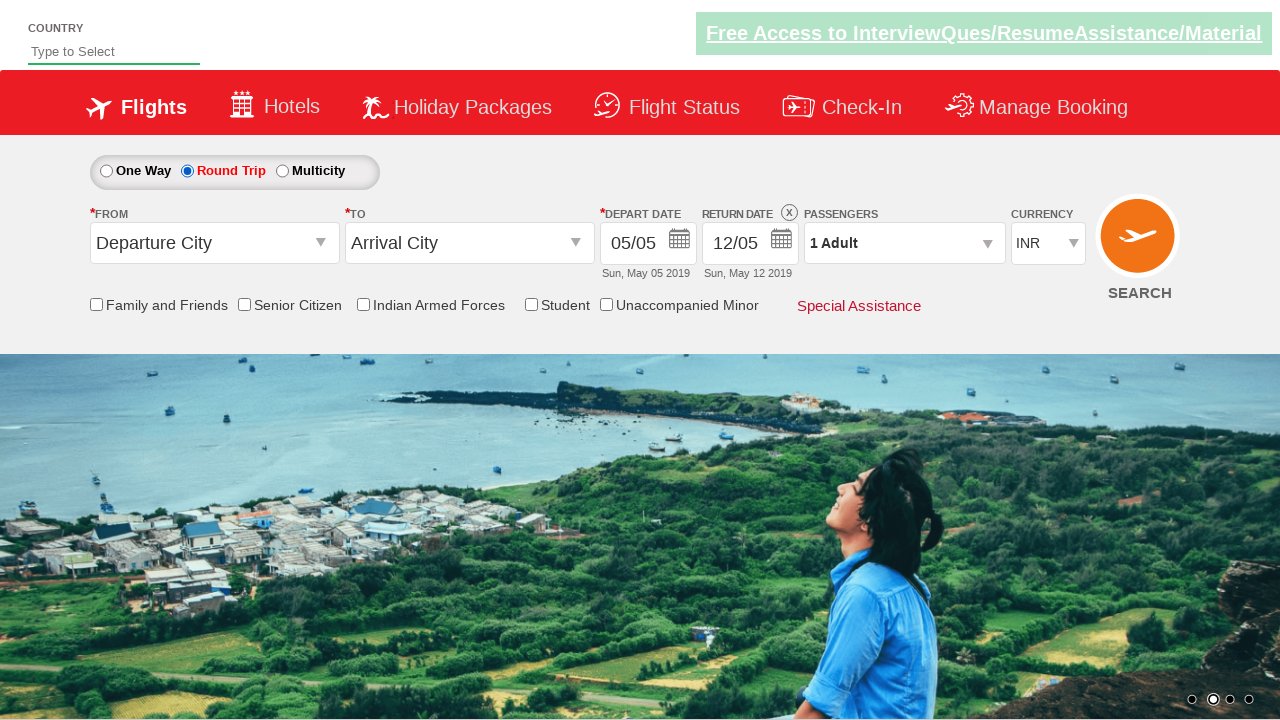

Retrieved updated style attribute of date div element
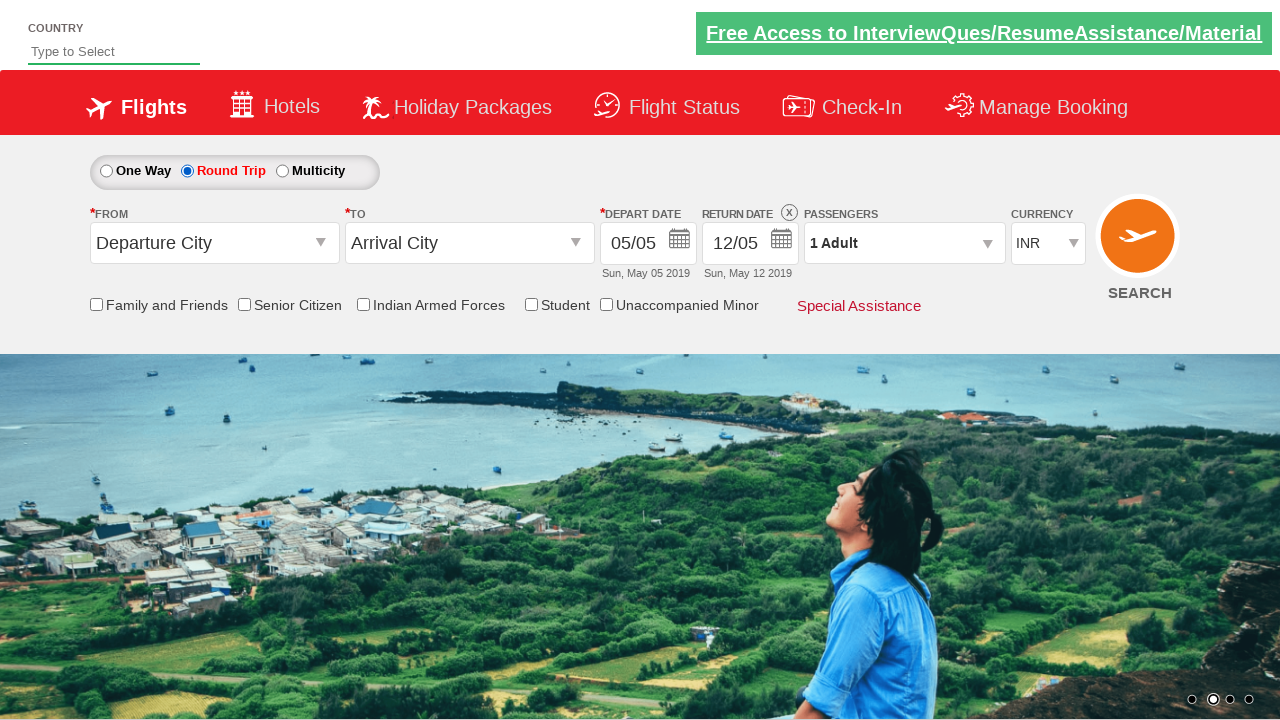

Verified that date div is now enabled with opacity 1
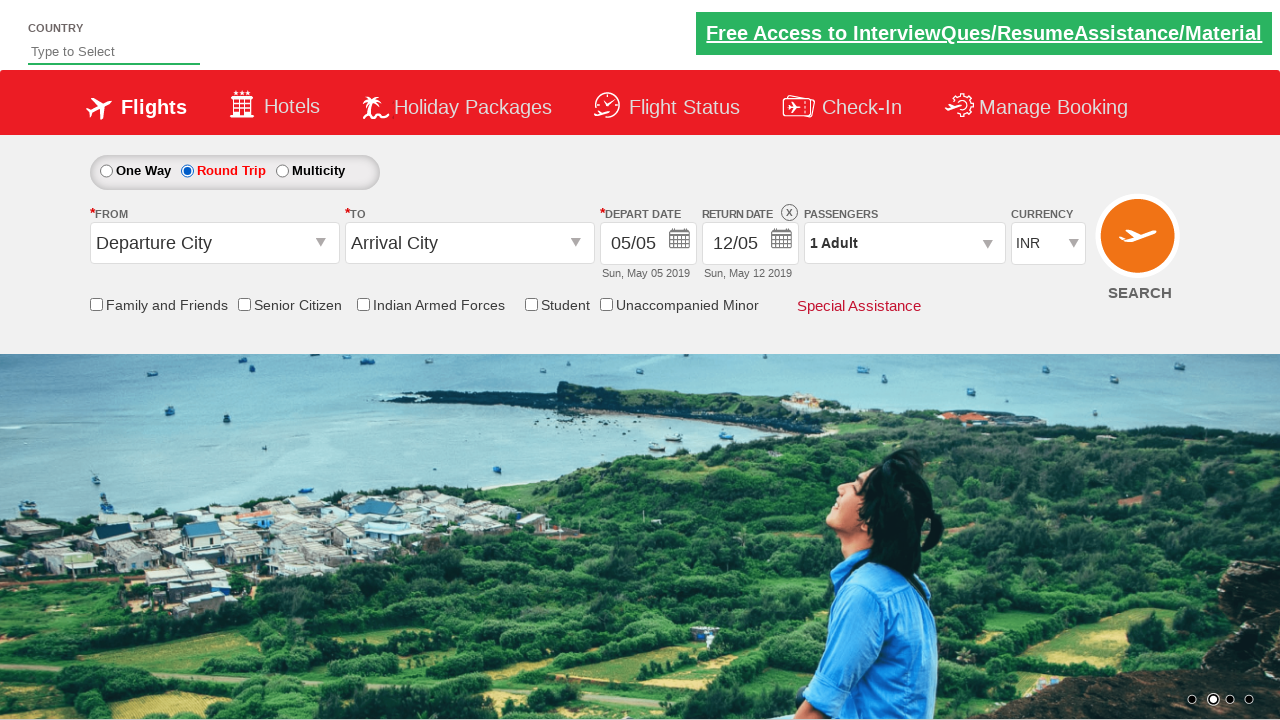

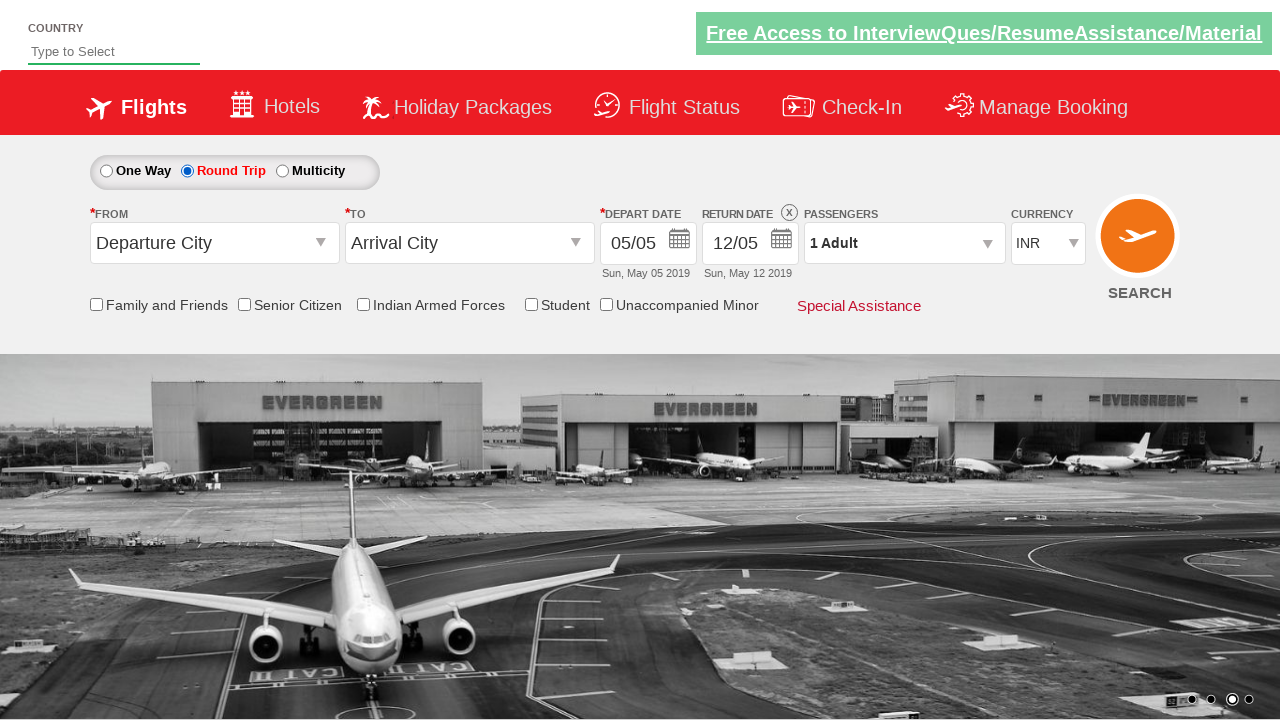